Tests sorting the Due column in descending order by clicking the column header twice and verifying the values are sorted in reverse order.

Starting URL: http://the-internet.herokuapp.com/tables

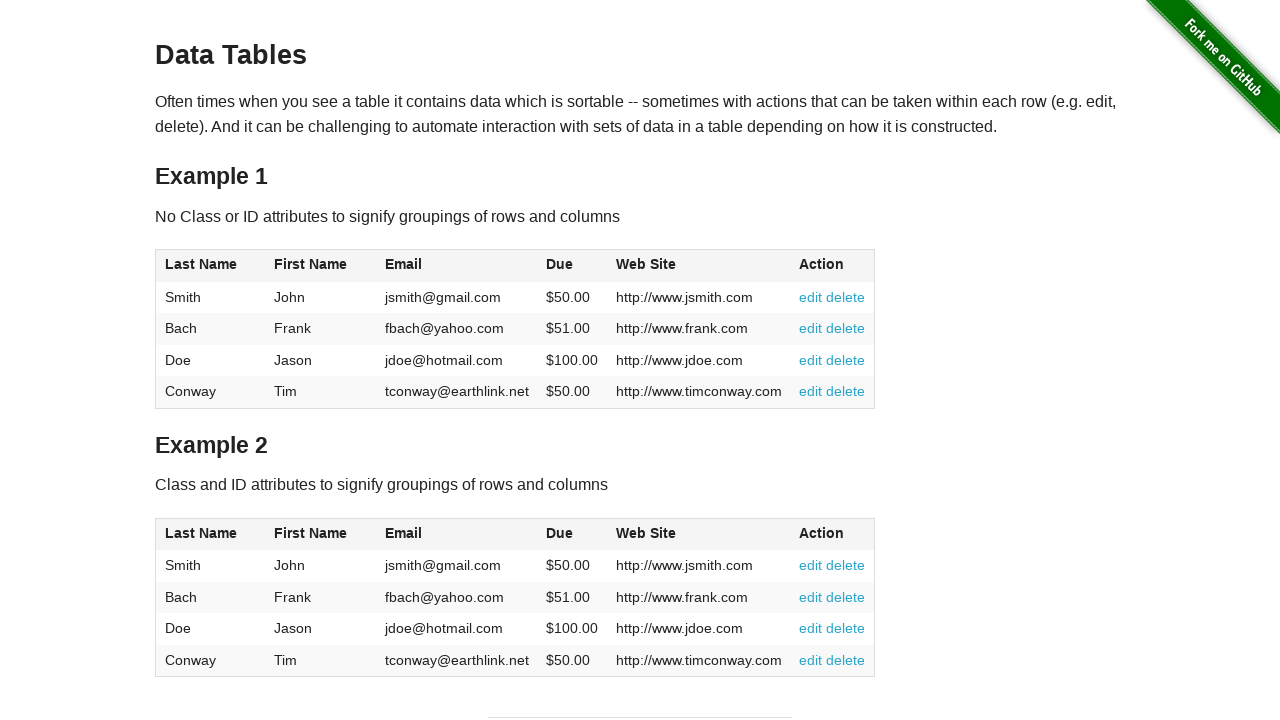

Clicked Due column header for first time to sort ascending at (572, 266) on #table1 thead tr th:nth-child(4)
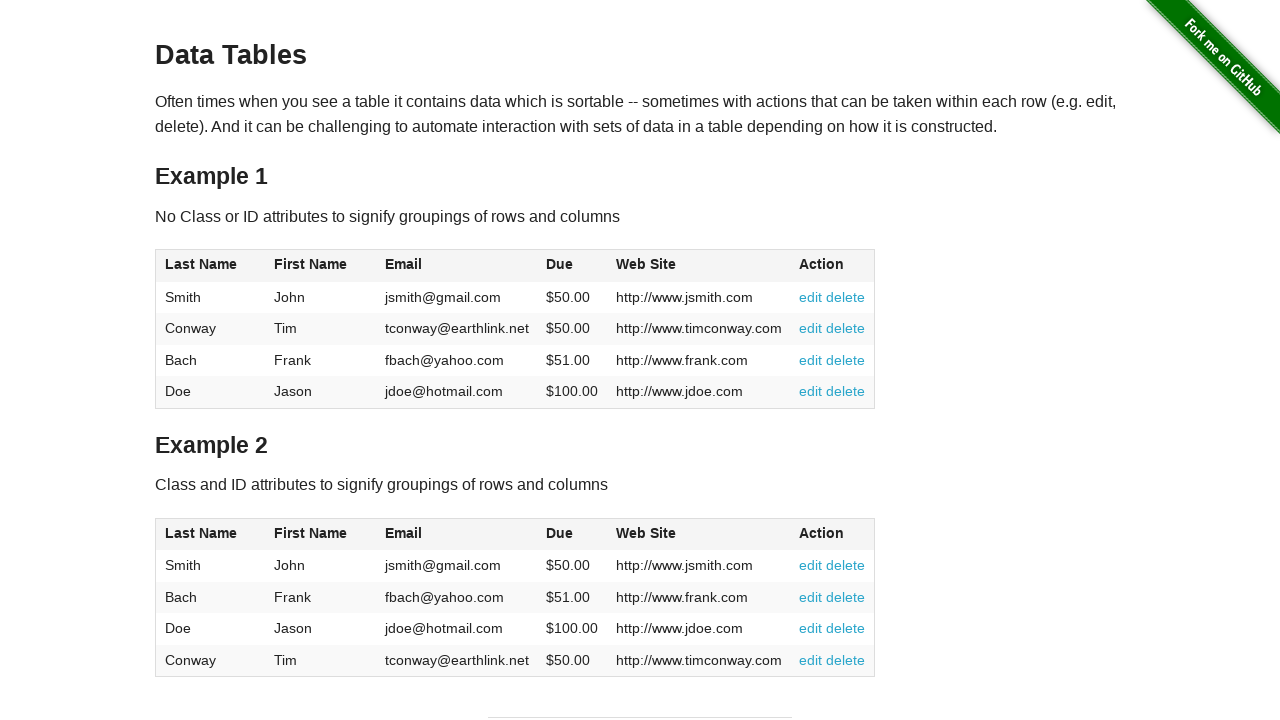

Clicked Due column header for second time to sort descending at (572, 266) on #table1 thead tr th:nth-child(4)
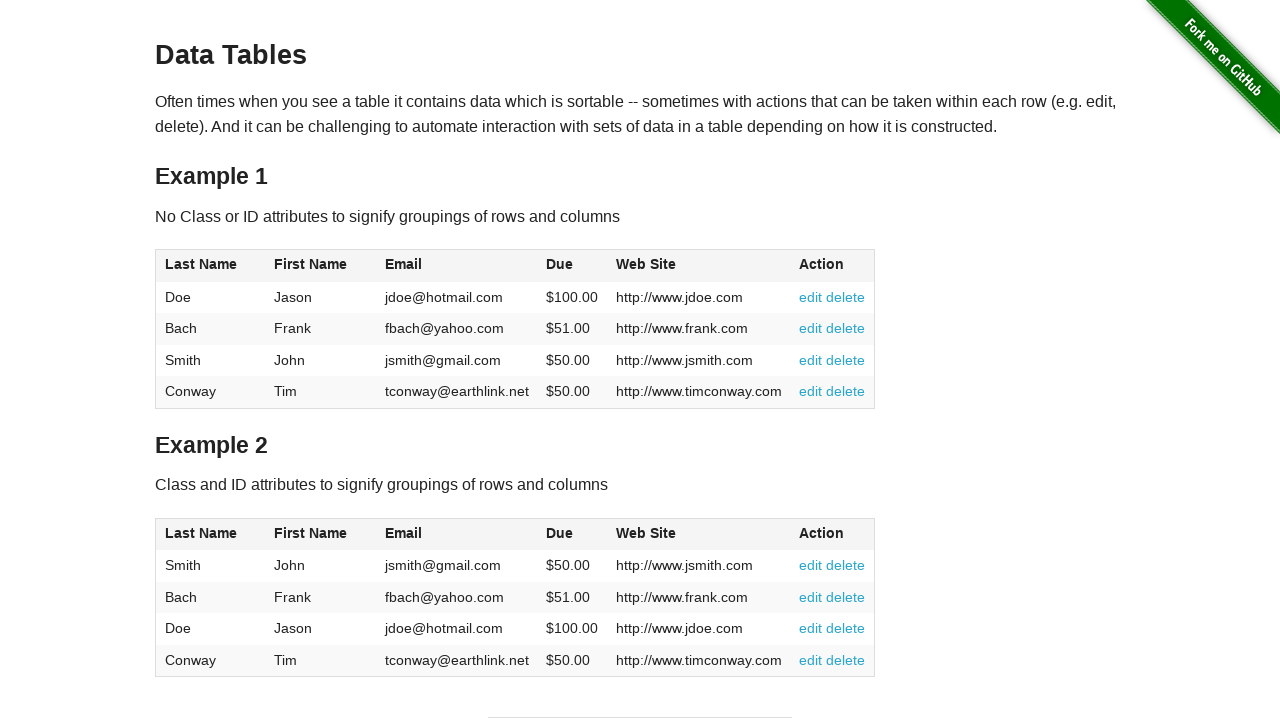

Verified Due column data is present in table body
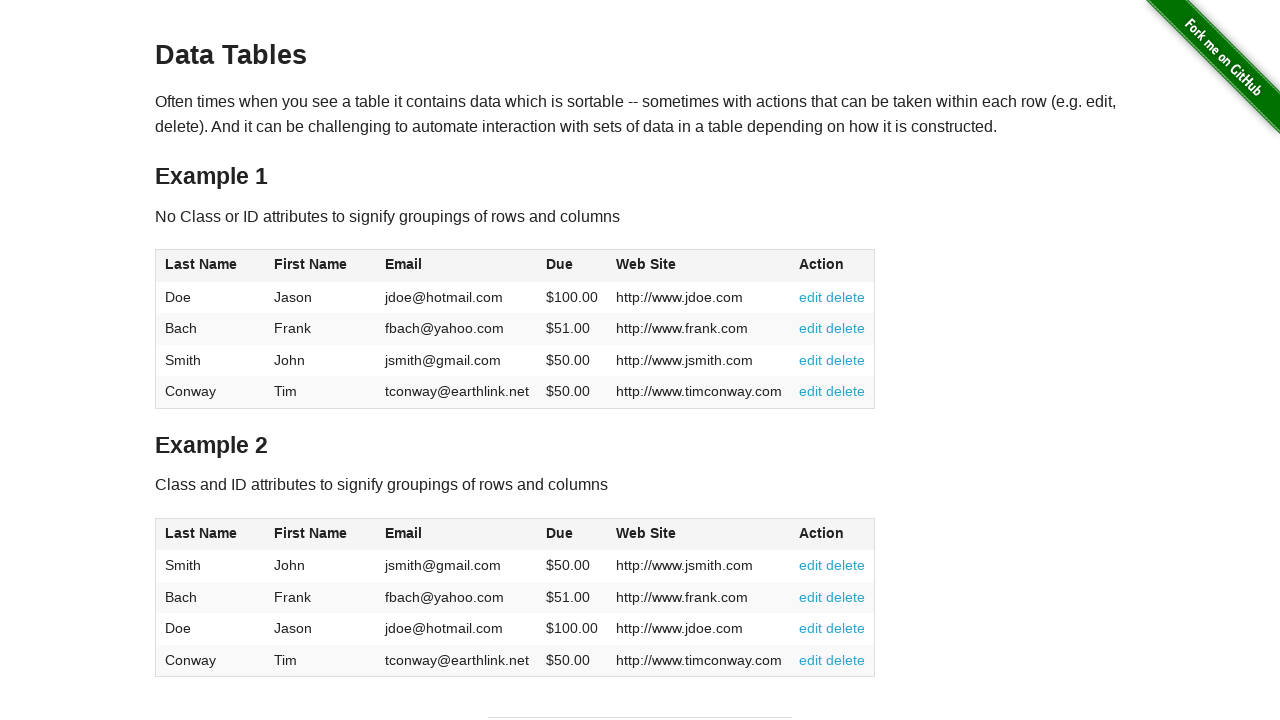

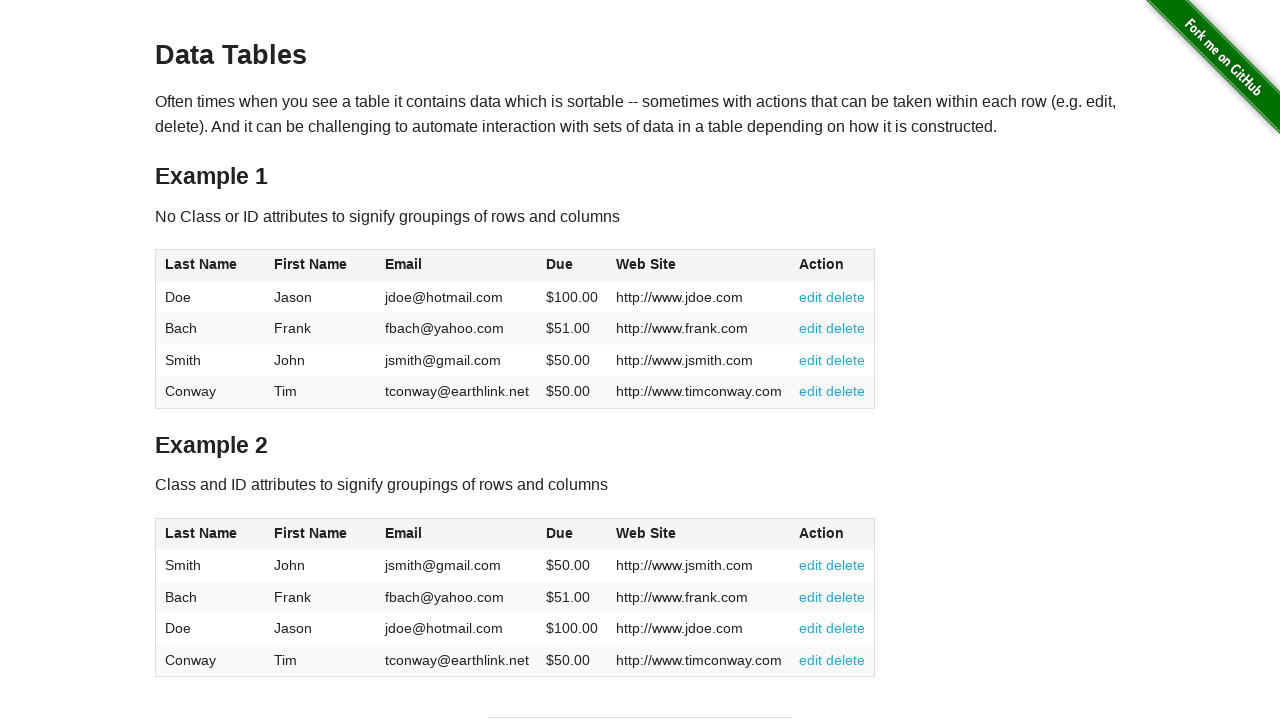